Tests that the "Clear completed" button displays the correct text.

Starting URL: https://demo.playwright.dev/todomvc

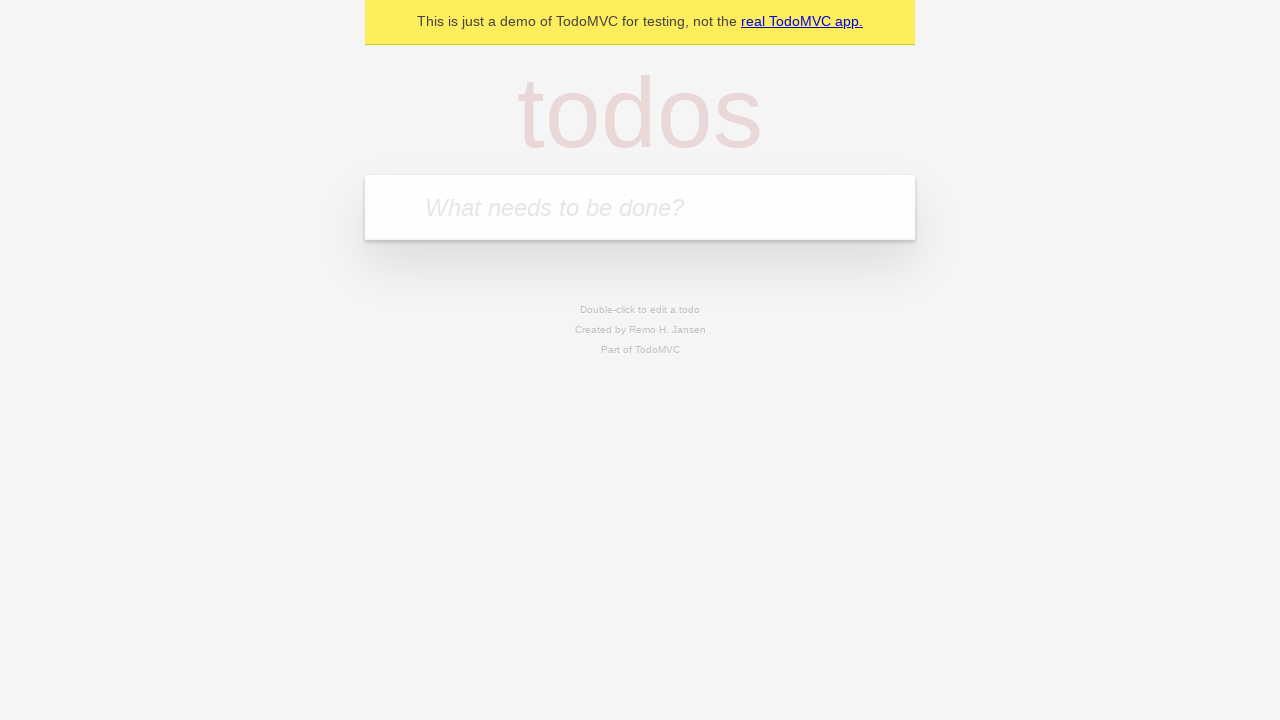

Filled new todo field with 'buy some cheese' on .new-todo
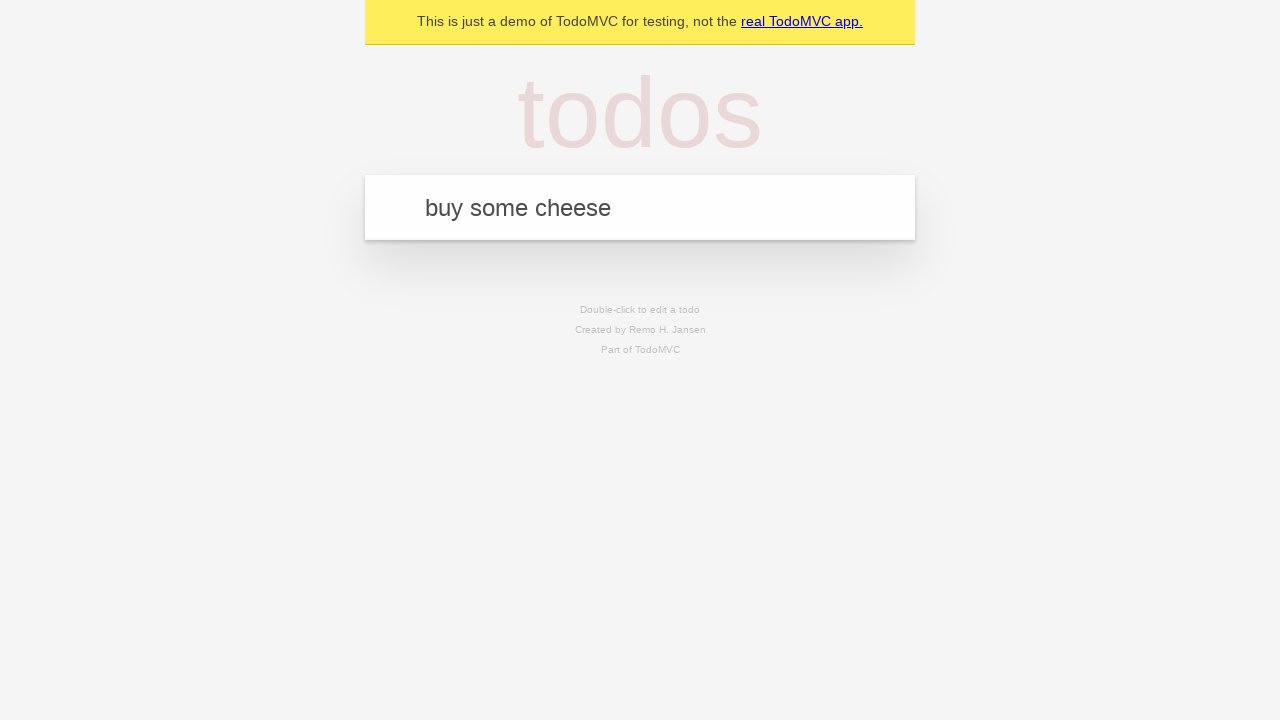

Pressed Enter to add first todo on .new-todo
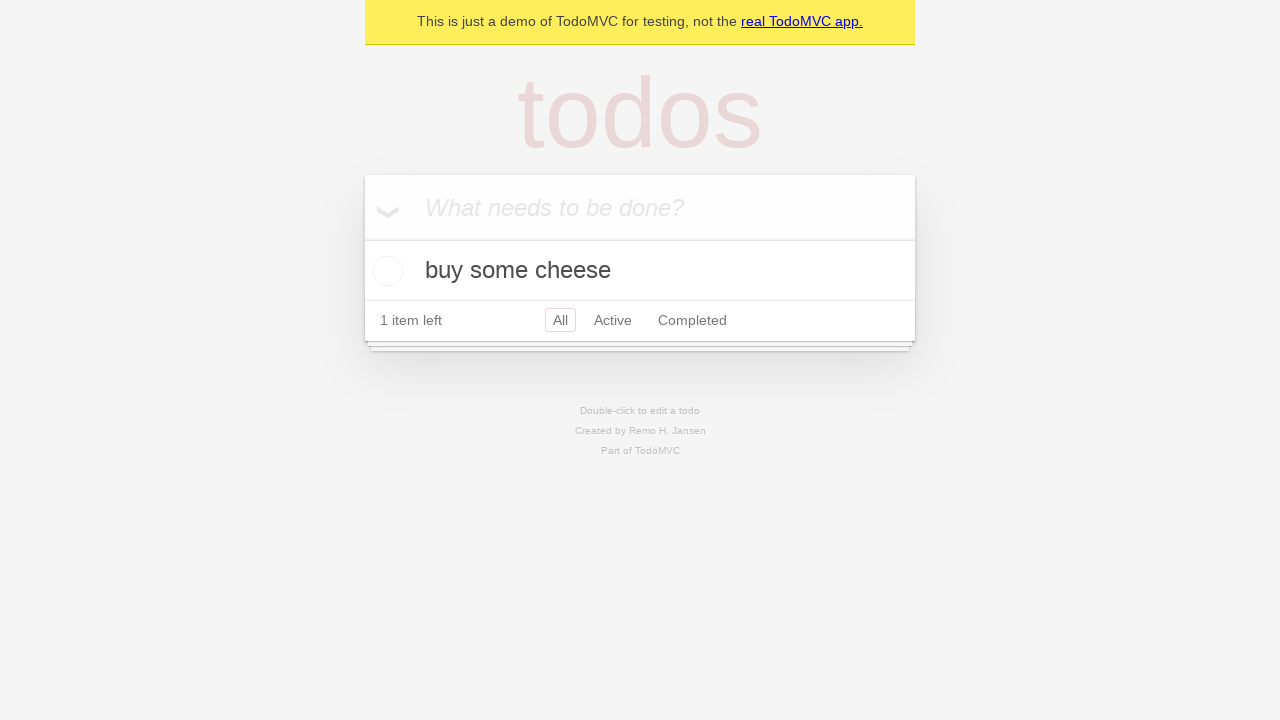

Filled new todo field with 'feed the cat' on .new-todo
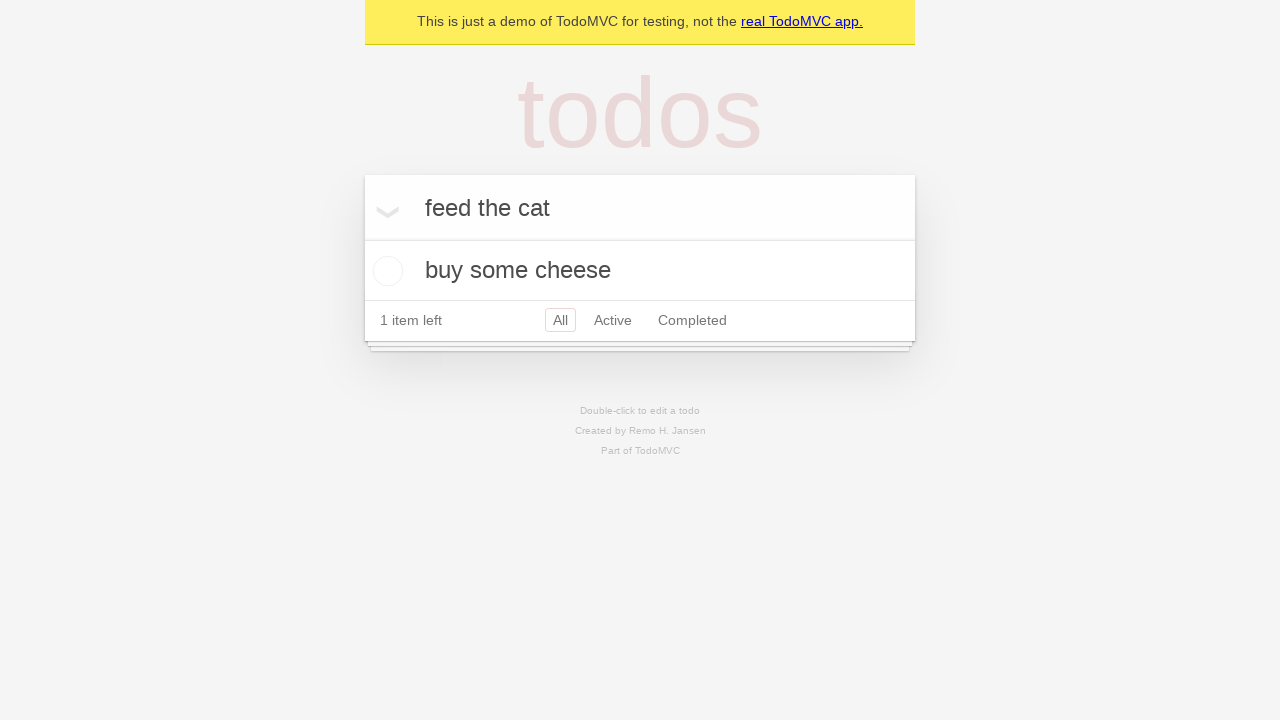

Pressed Enter to add second todo on .new-todo
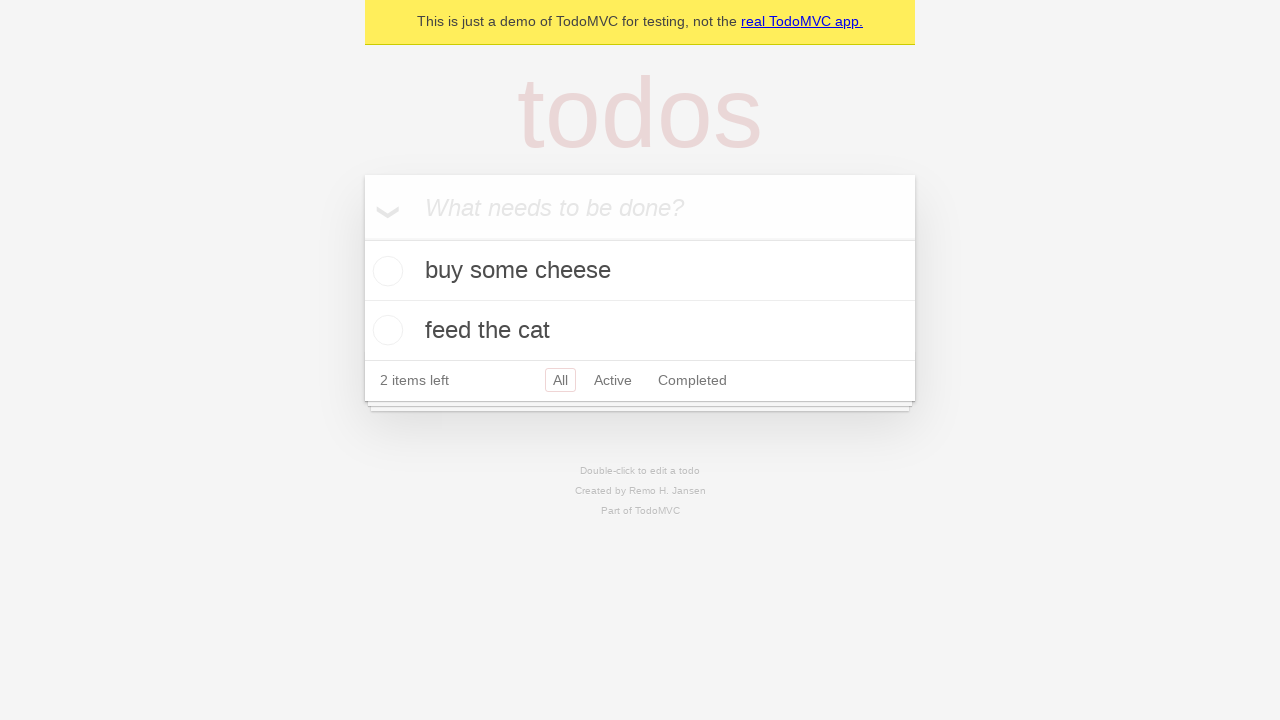

Filled new todo field with 'book a doctors appointment' on .new-todo
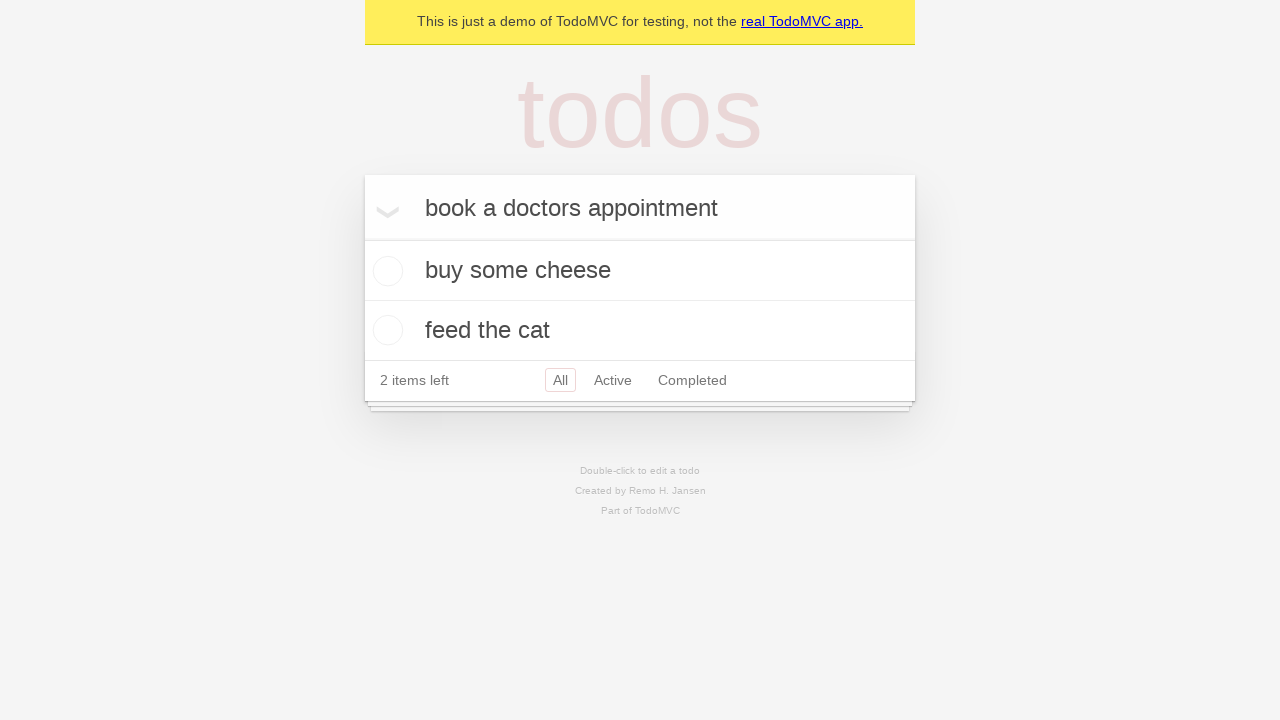

Pressed Enter to add third todo on .new-todo
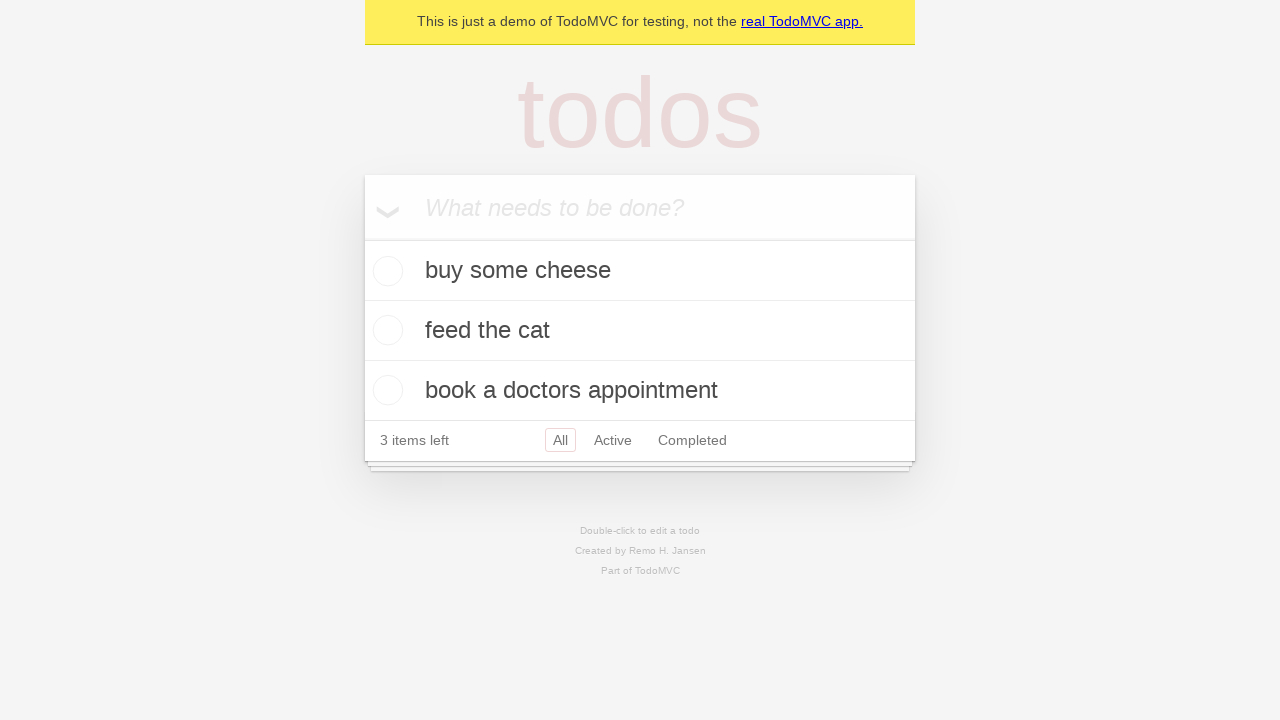

Marked first todo as completed at (385, 271) on .todo-list li .toggle >> nth=0
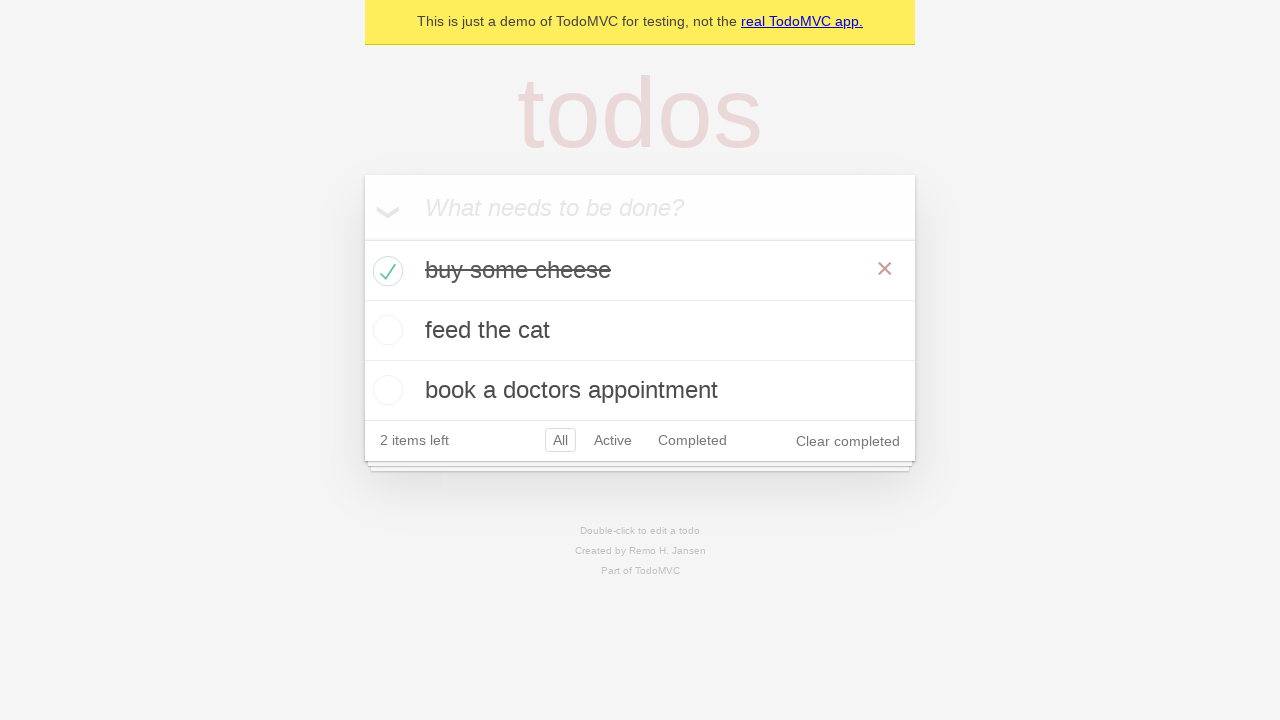

Clear completed button appeared
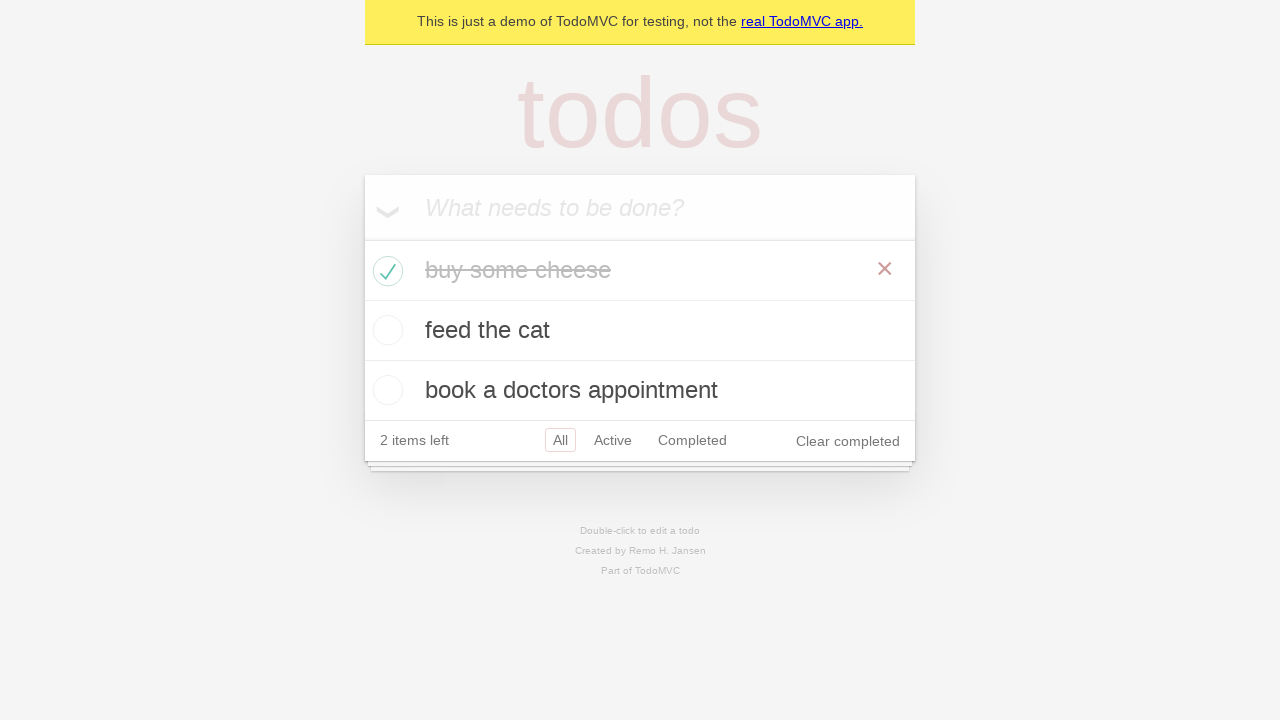

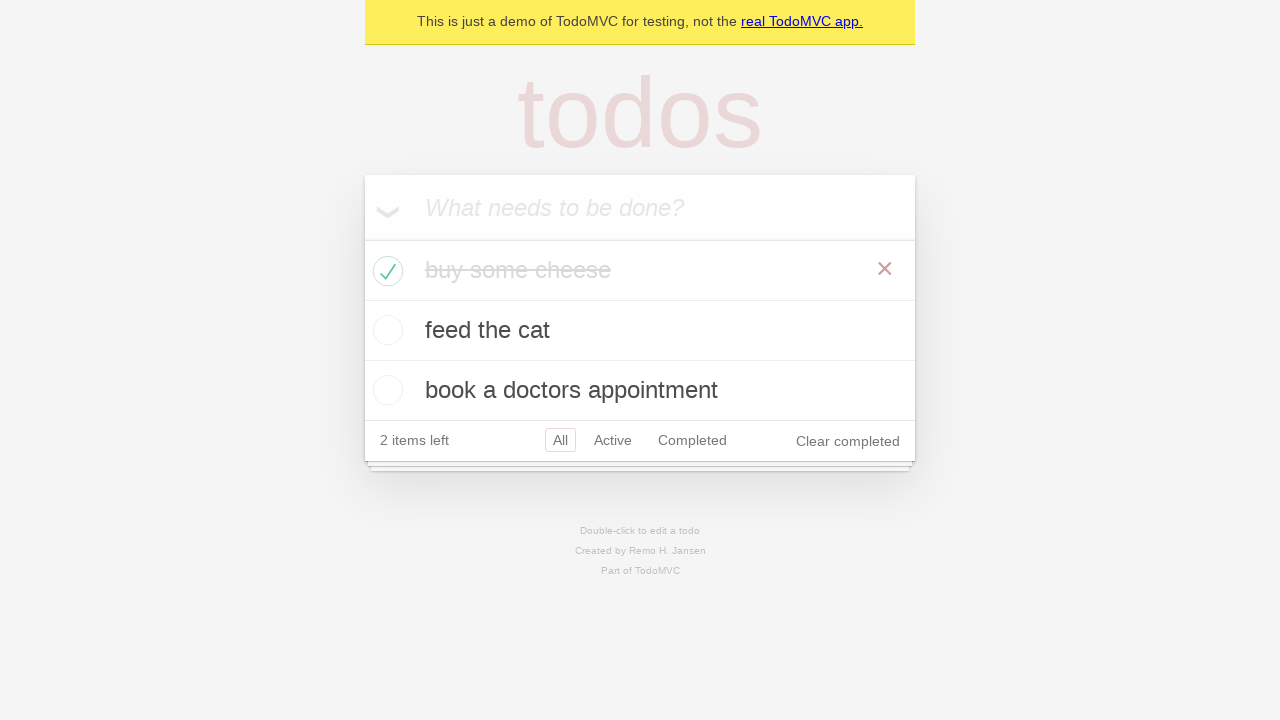